Tests drag and drop functionality by dragging an element from source to target location within an iframe

Starting URL: http://jqueryui.com/droppable/

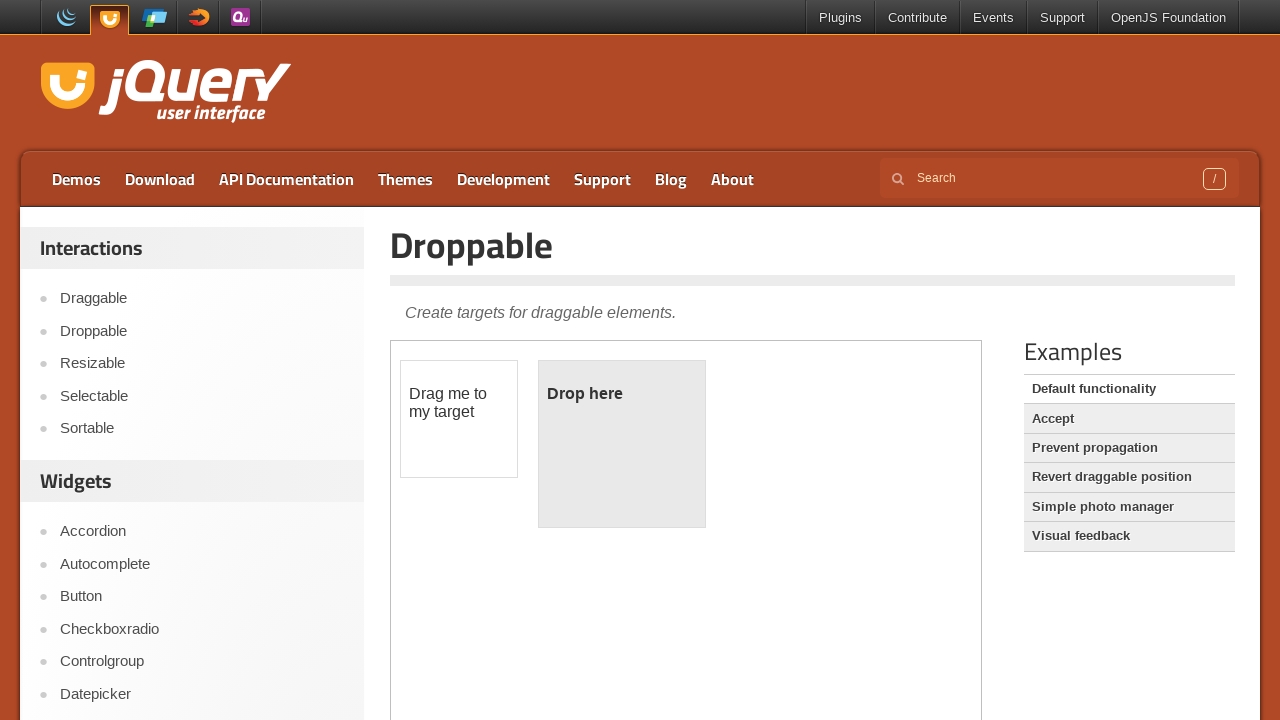

Located the first iframe containing the drag and drop demo
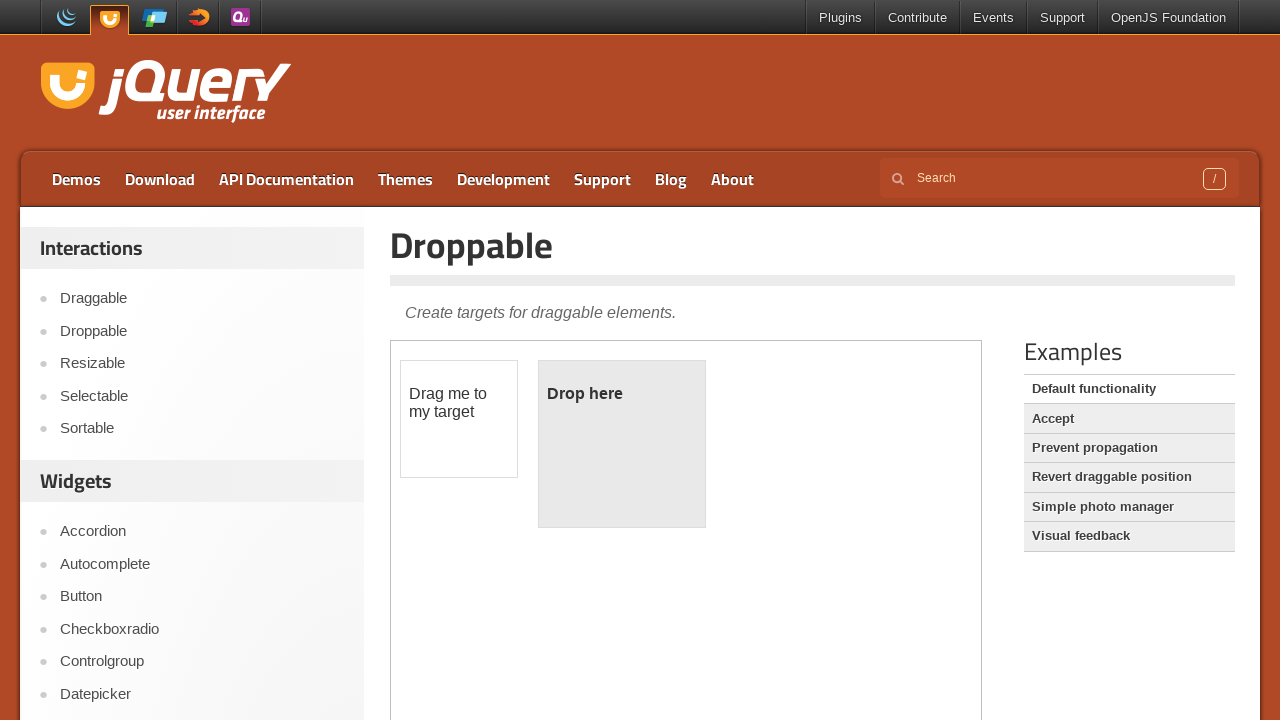

Located the draggable element with id 'draggable'
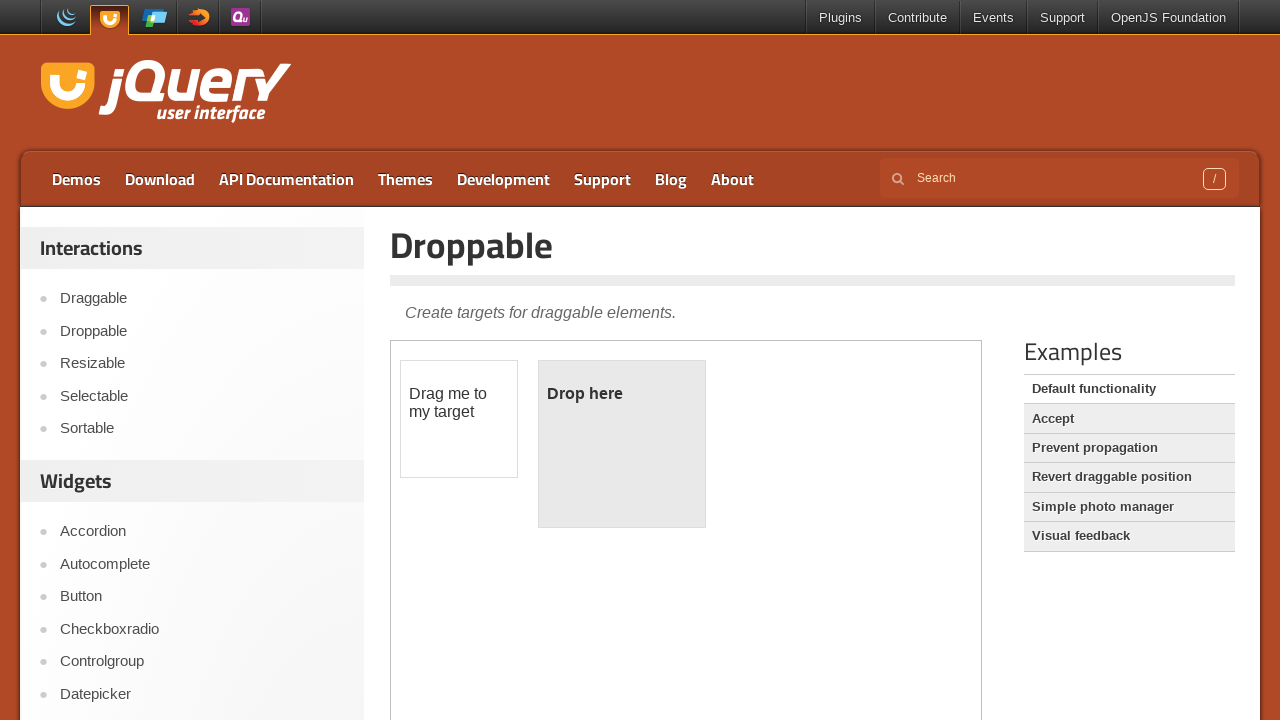

Located the droppable target element with id 'droppable'
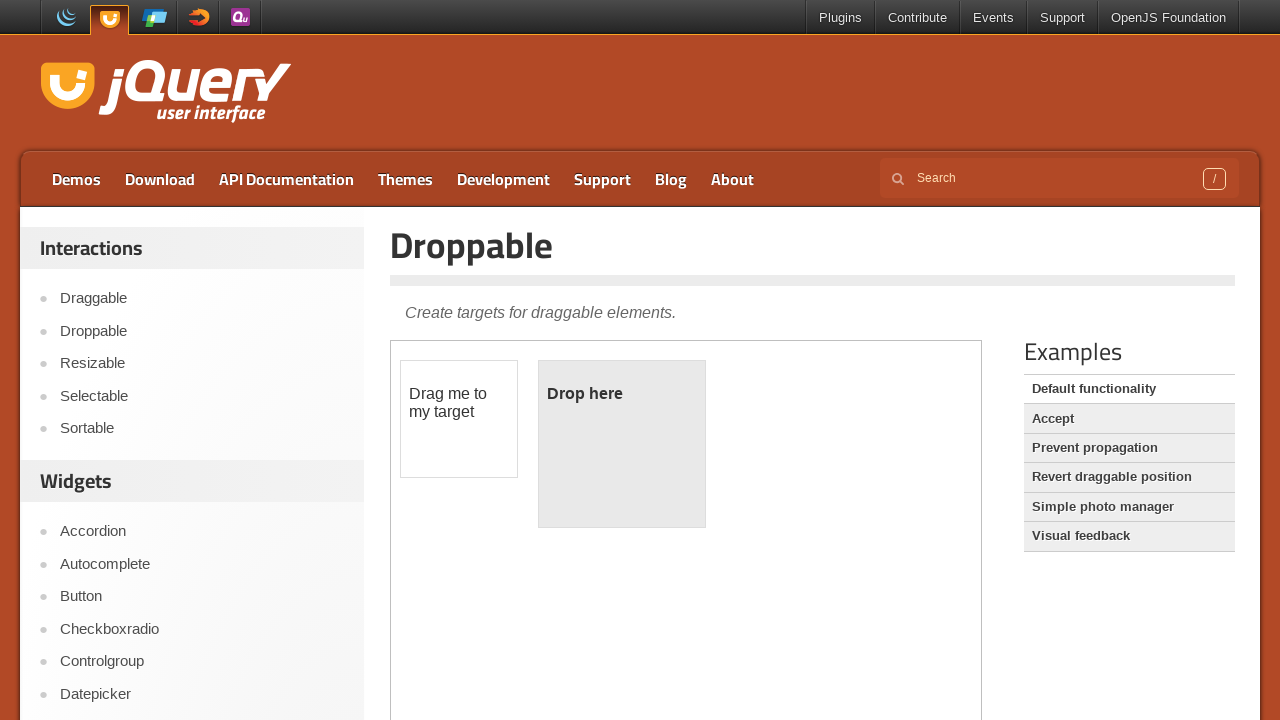

Dragged the draggable element to the droppable target location at (622, 444)
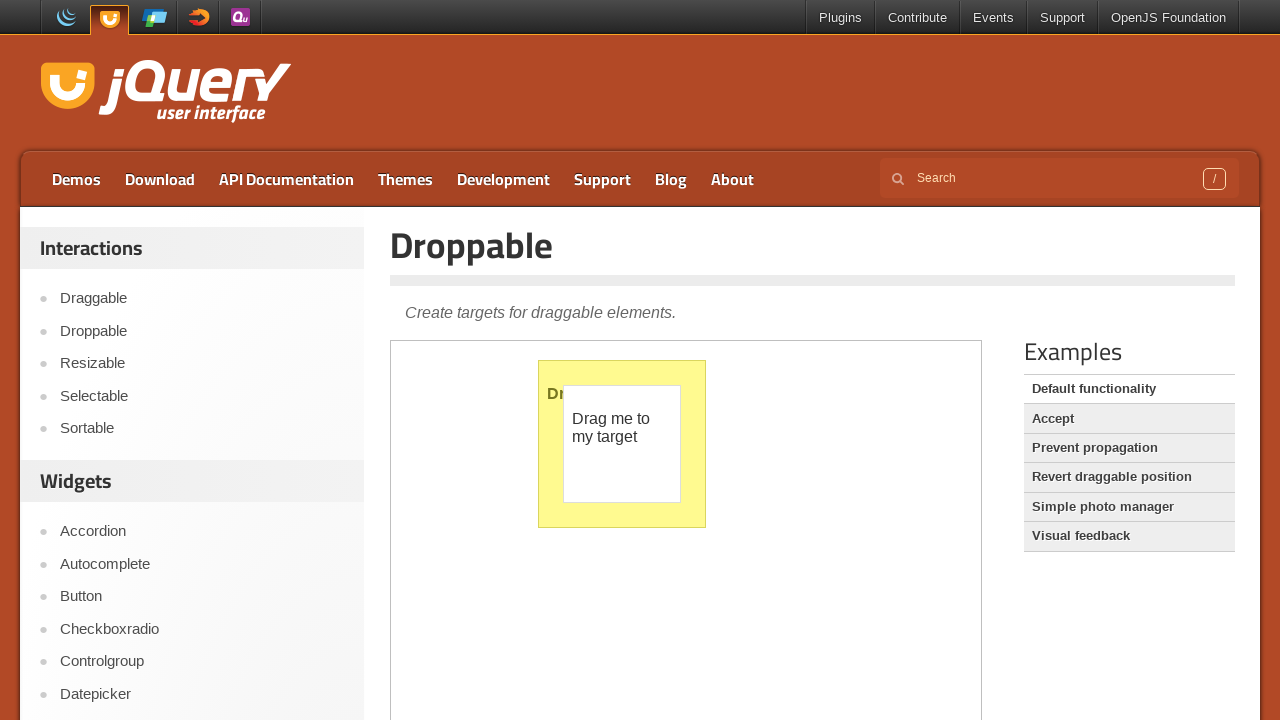

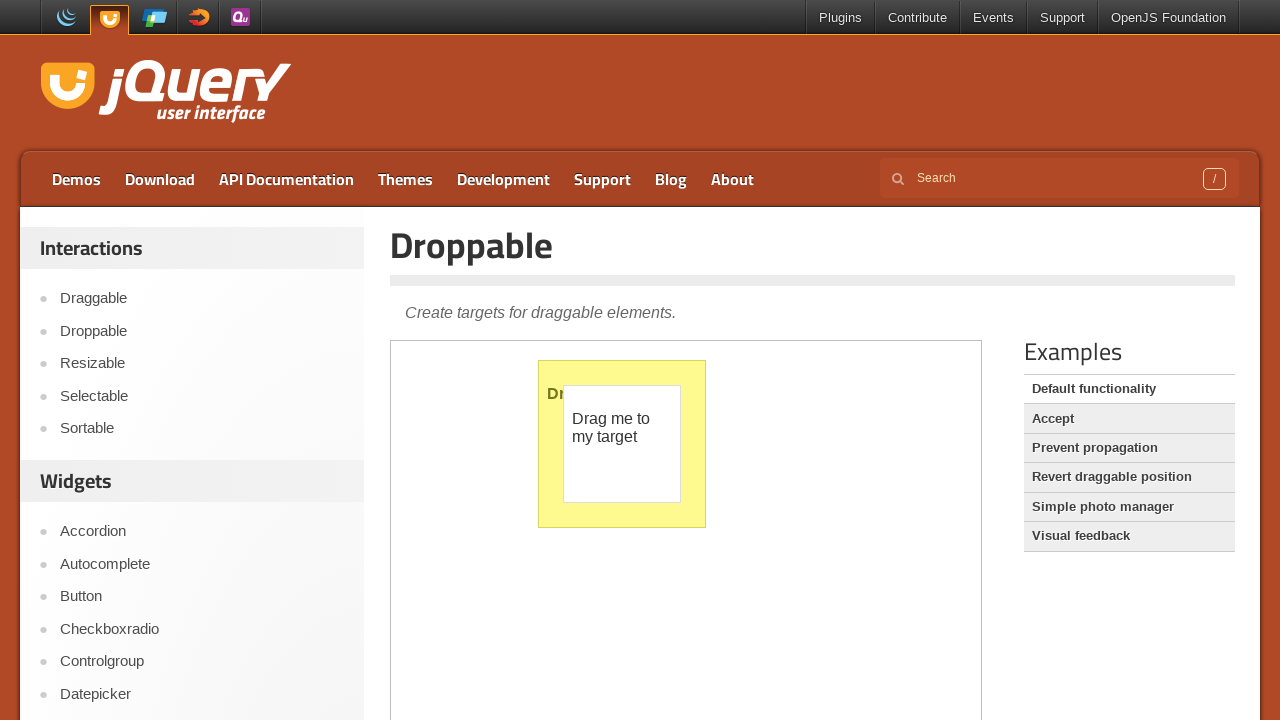